Tests the calculator subtraction functionality by entering 99 - 98 and verifying the result equals 1

Starting URL: https://greyli.github.io/calculator/

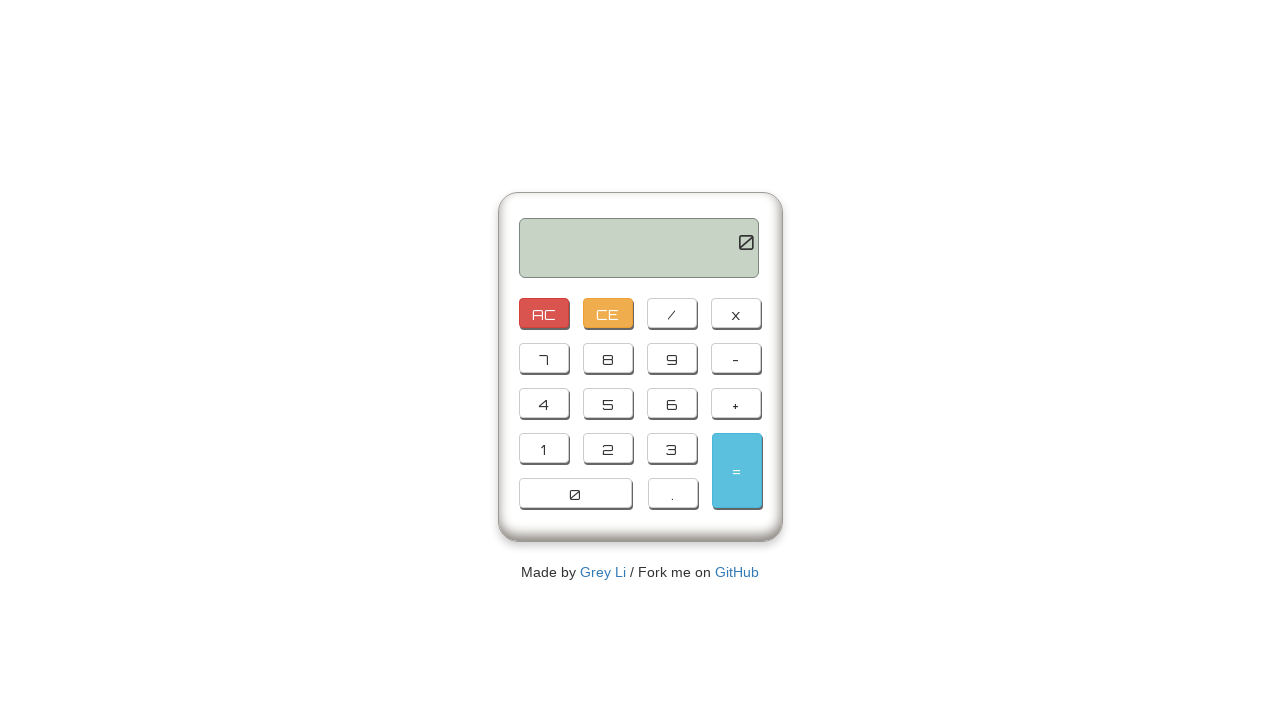

Clicked button 9 (first digit of 99) at (672, 358) on button[value='9']
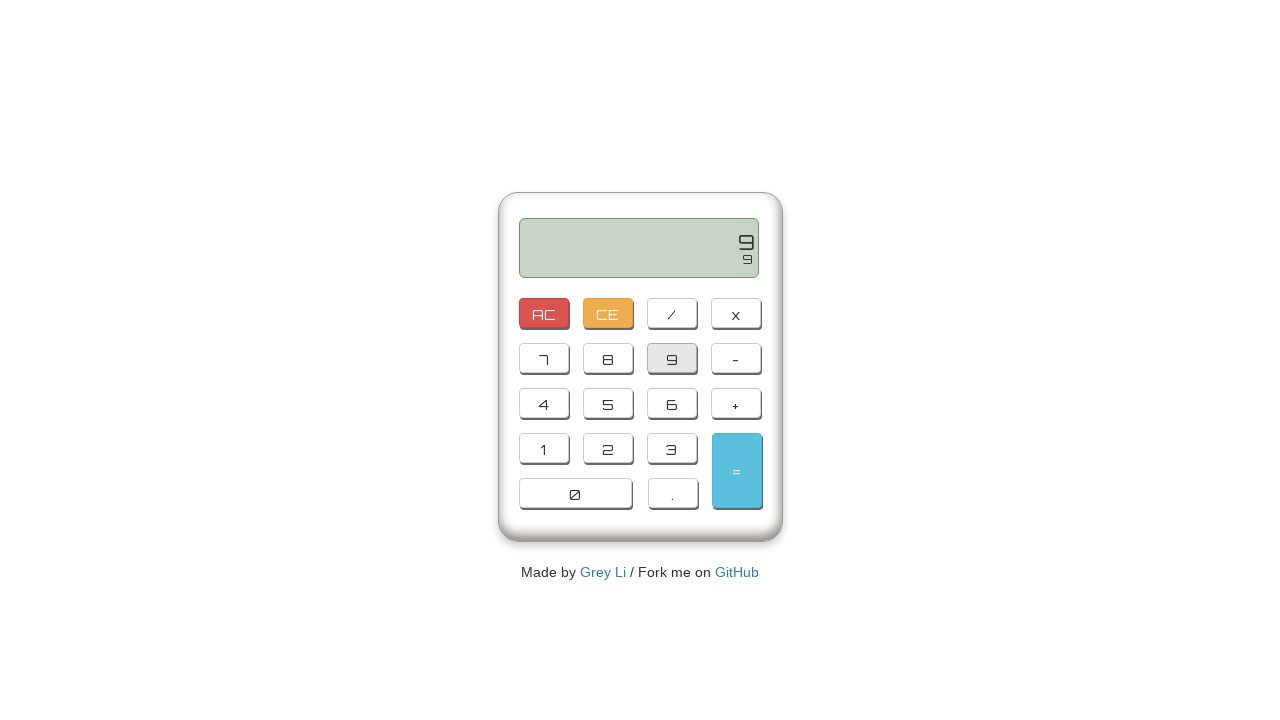

Clicked button 9 (second digit of 99) at (672, 358) on button[value='9']
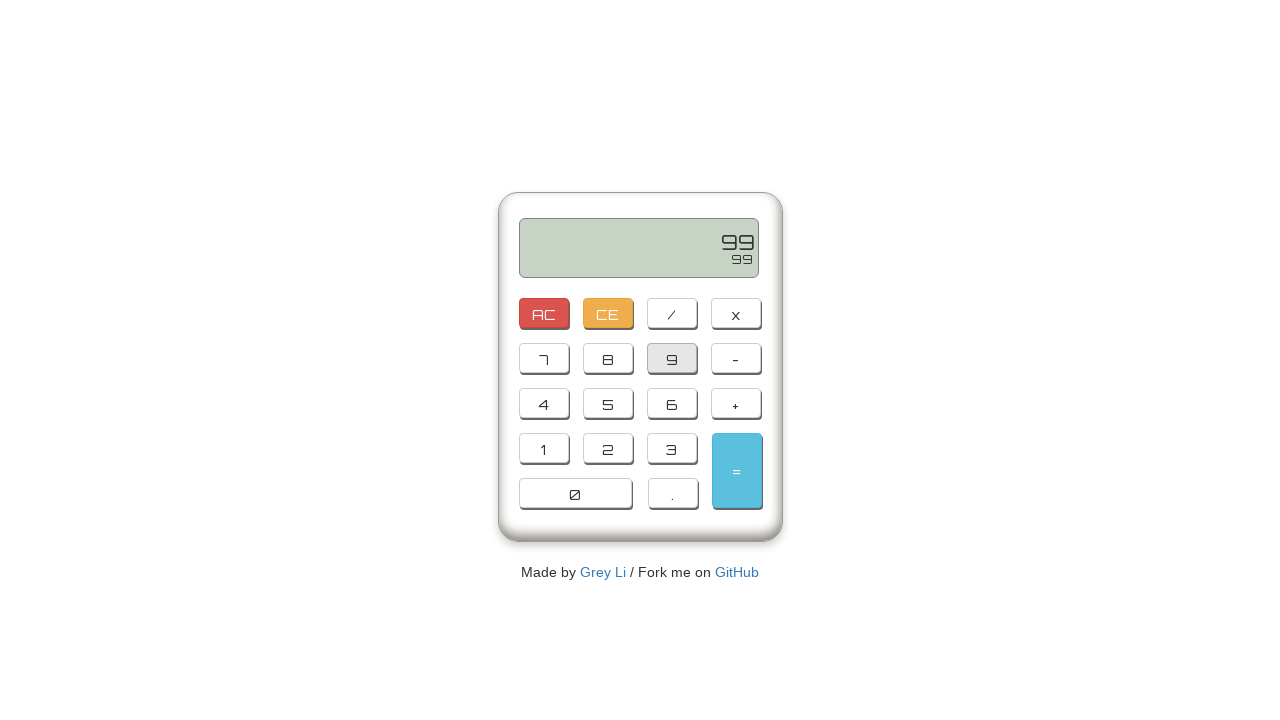

Clicked subtraction operator (-) at (736, 358) on button[value='-']
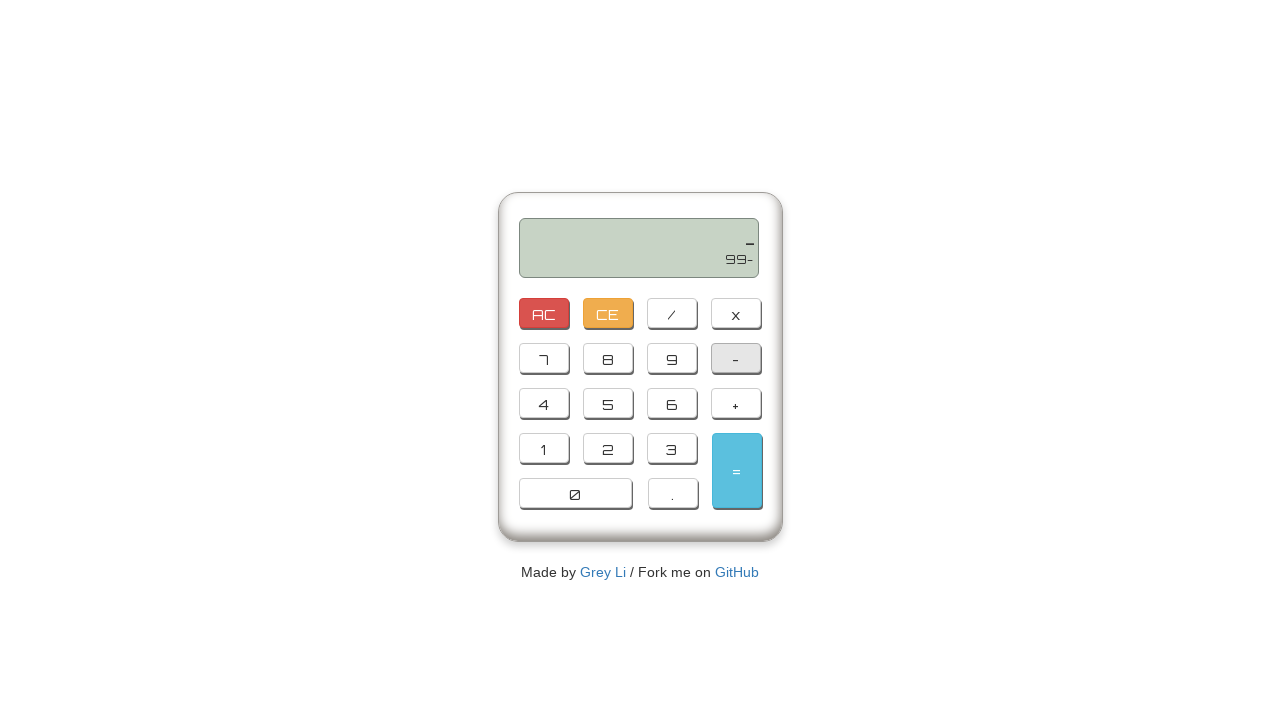

Clicked button 9 (first digit of 98) at (672, 358) on button[value='9']
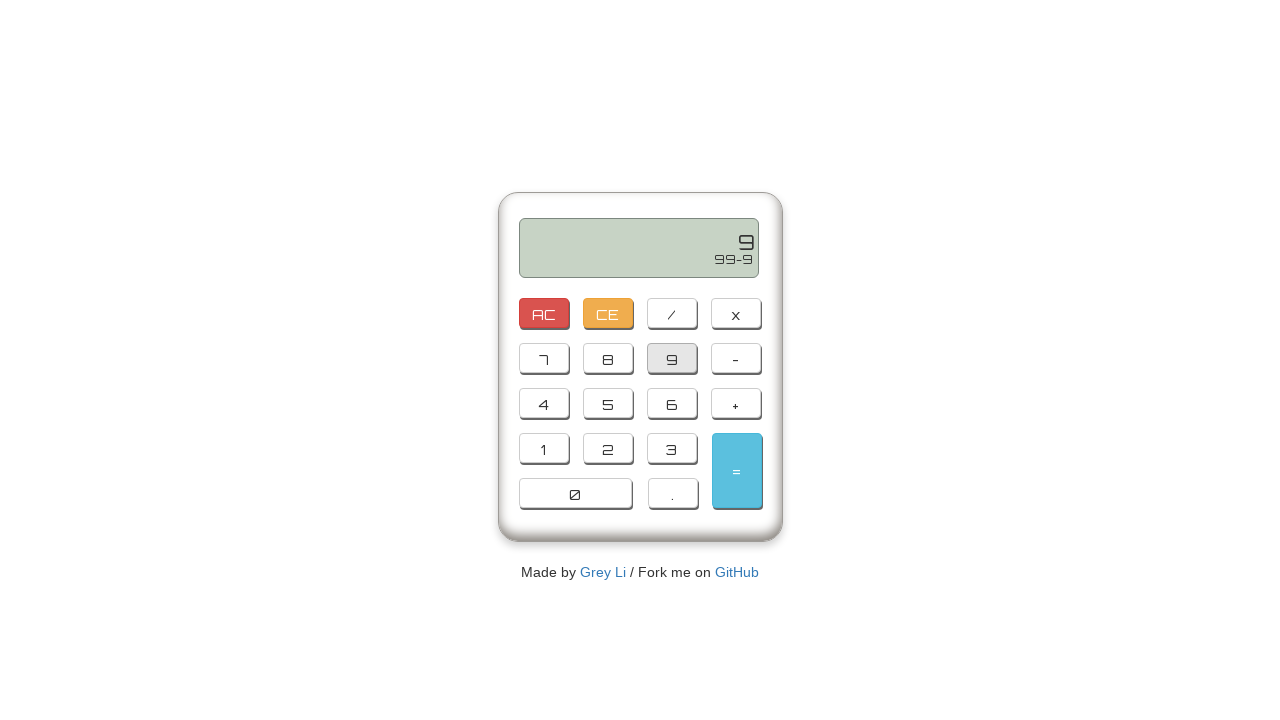

Clicked button 8 (second digit of 98) at (608, 358) on button[value='8']
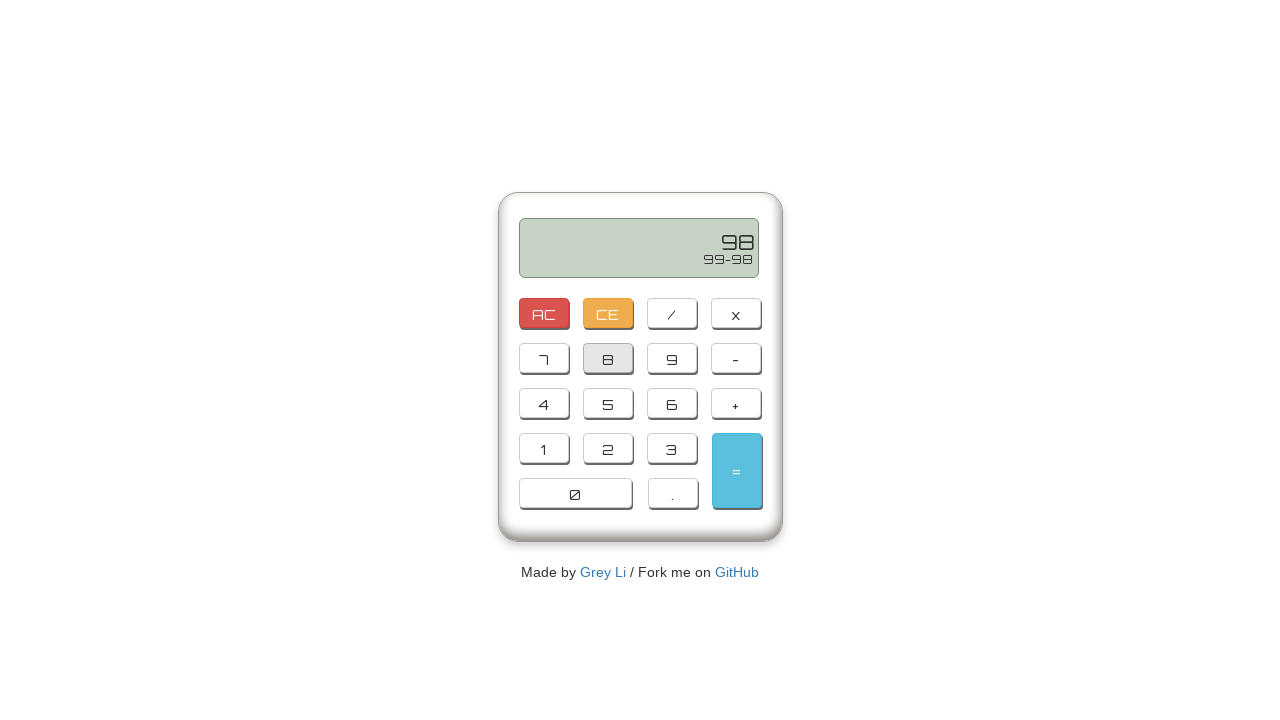

Clicked equals button to calculate 99 - 98 at (736, 470) on #resultButton
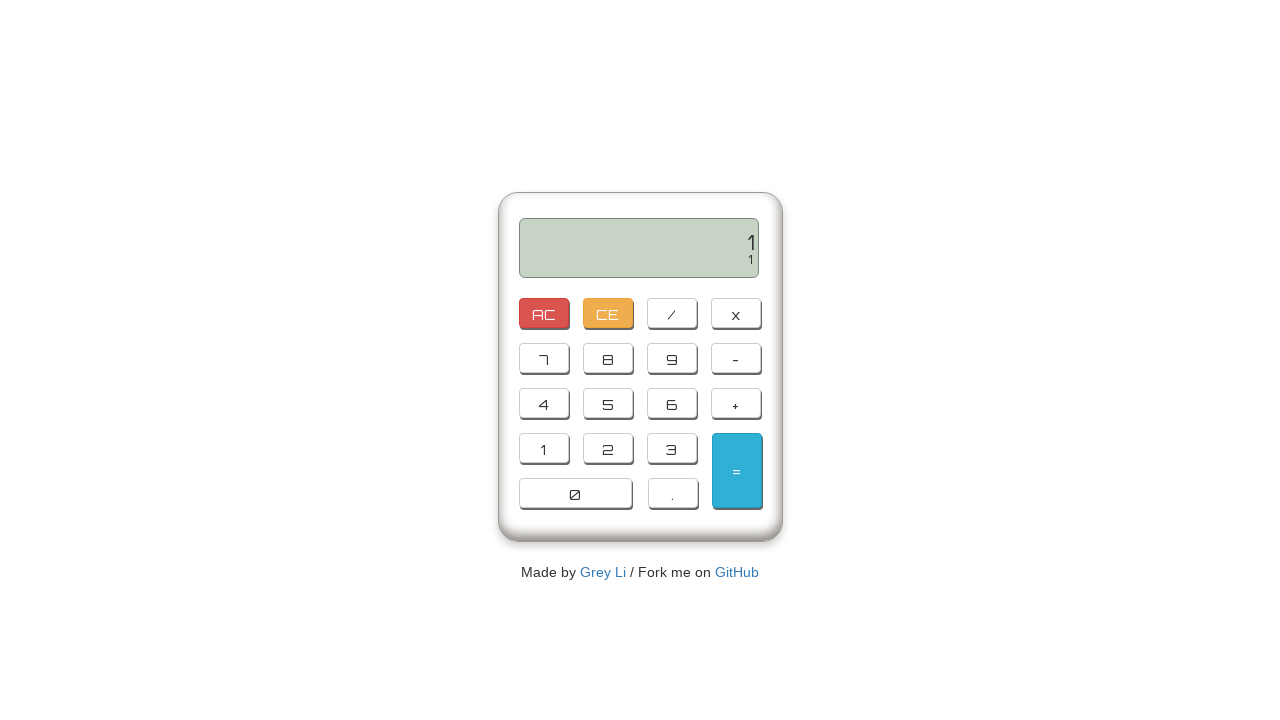

Verified output field is displayed with result
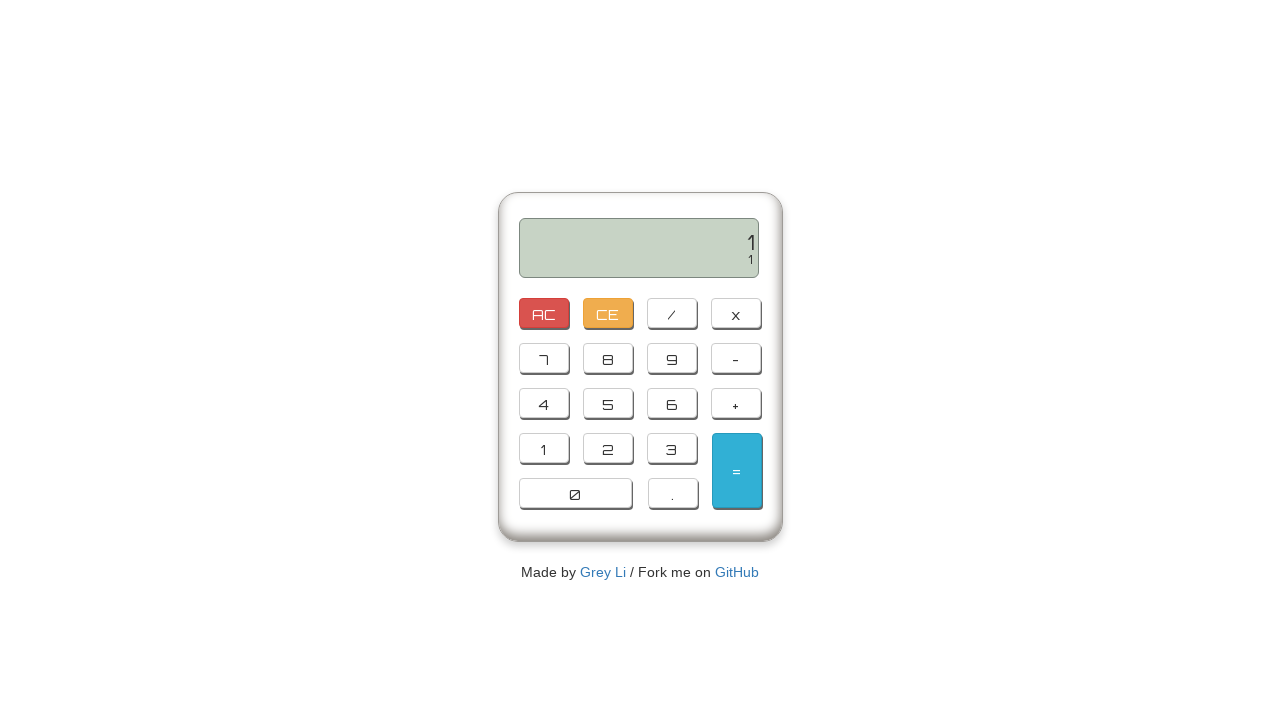

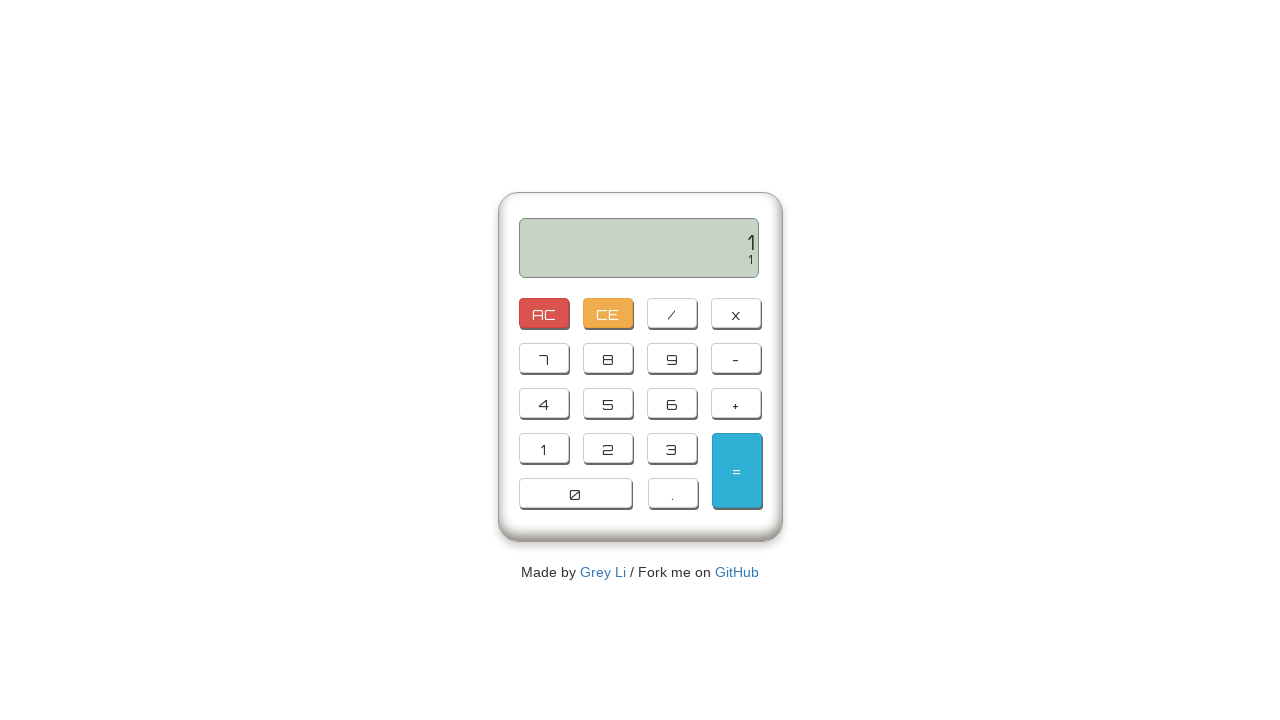